Navigates to Zerodha Kite trading platform page and maximizes the browser window. This is a basic cross-browser compatibility test that verifies the page loads correctly.

Starting URL: https://kite.zerodha.com/#loggedout

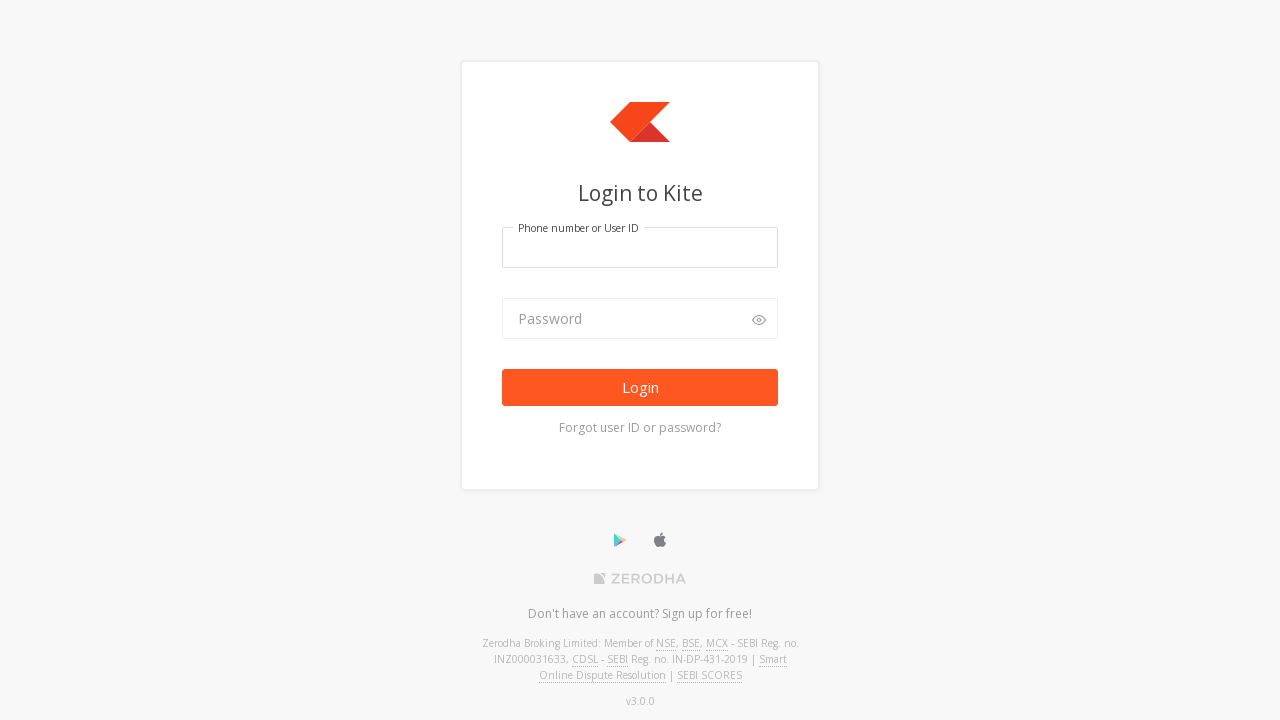

Navigated to Zerodha Kite trading platform login page
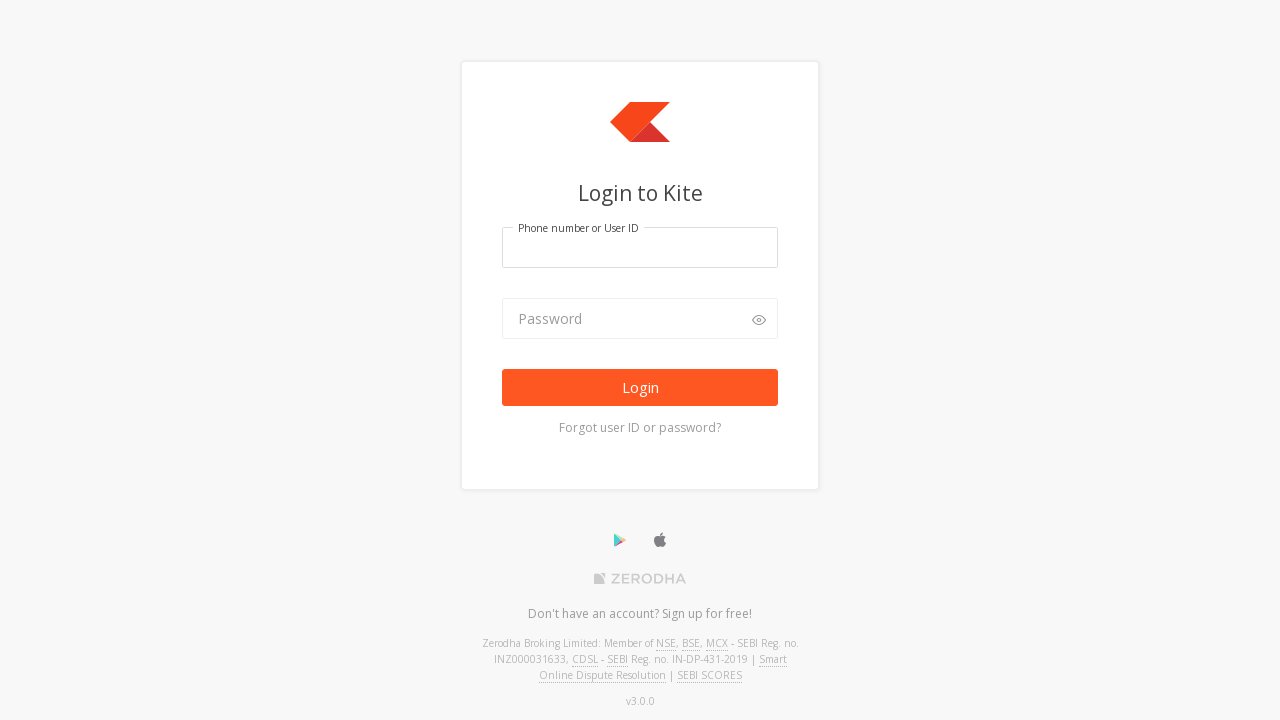

Set viewport size to 1920x1080 to maximize browser window
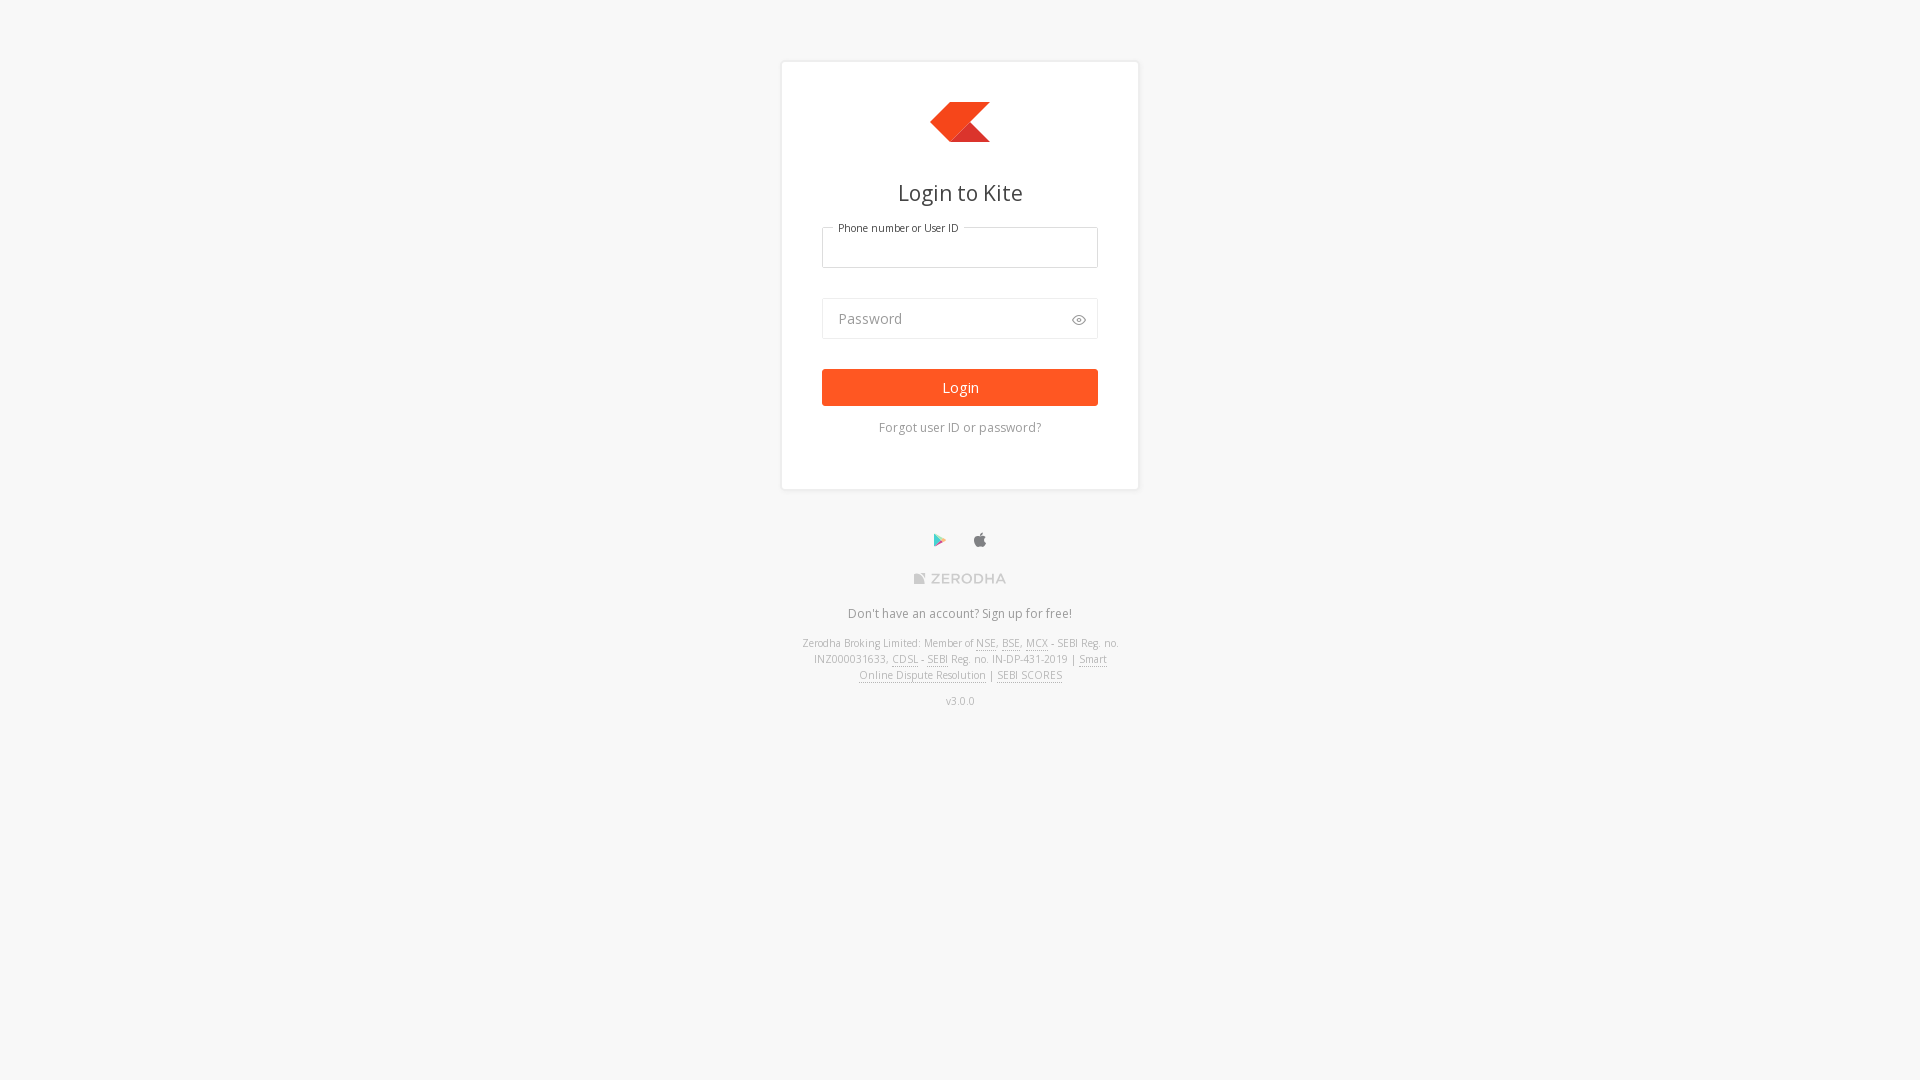

Page loaded and DOM content rendered
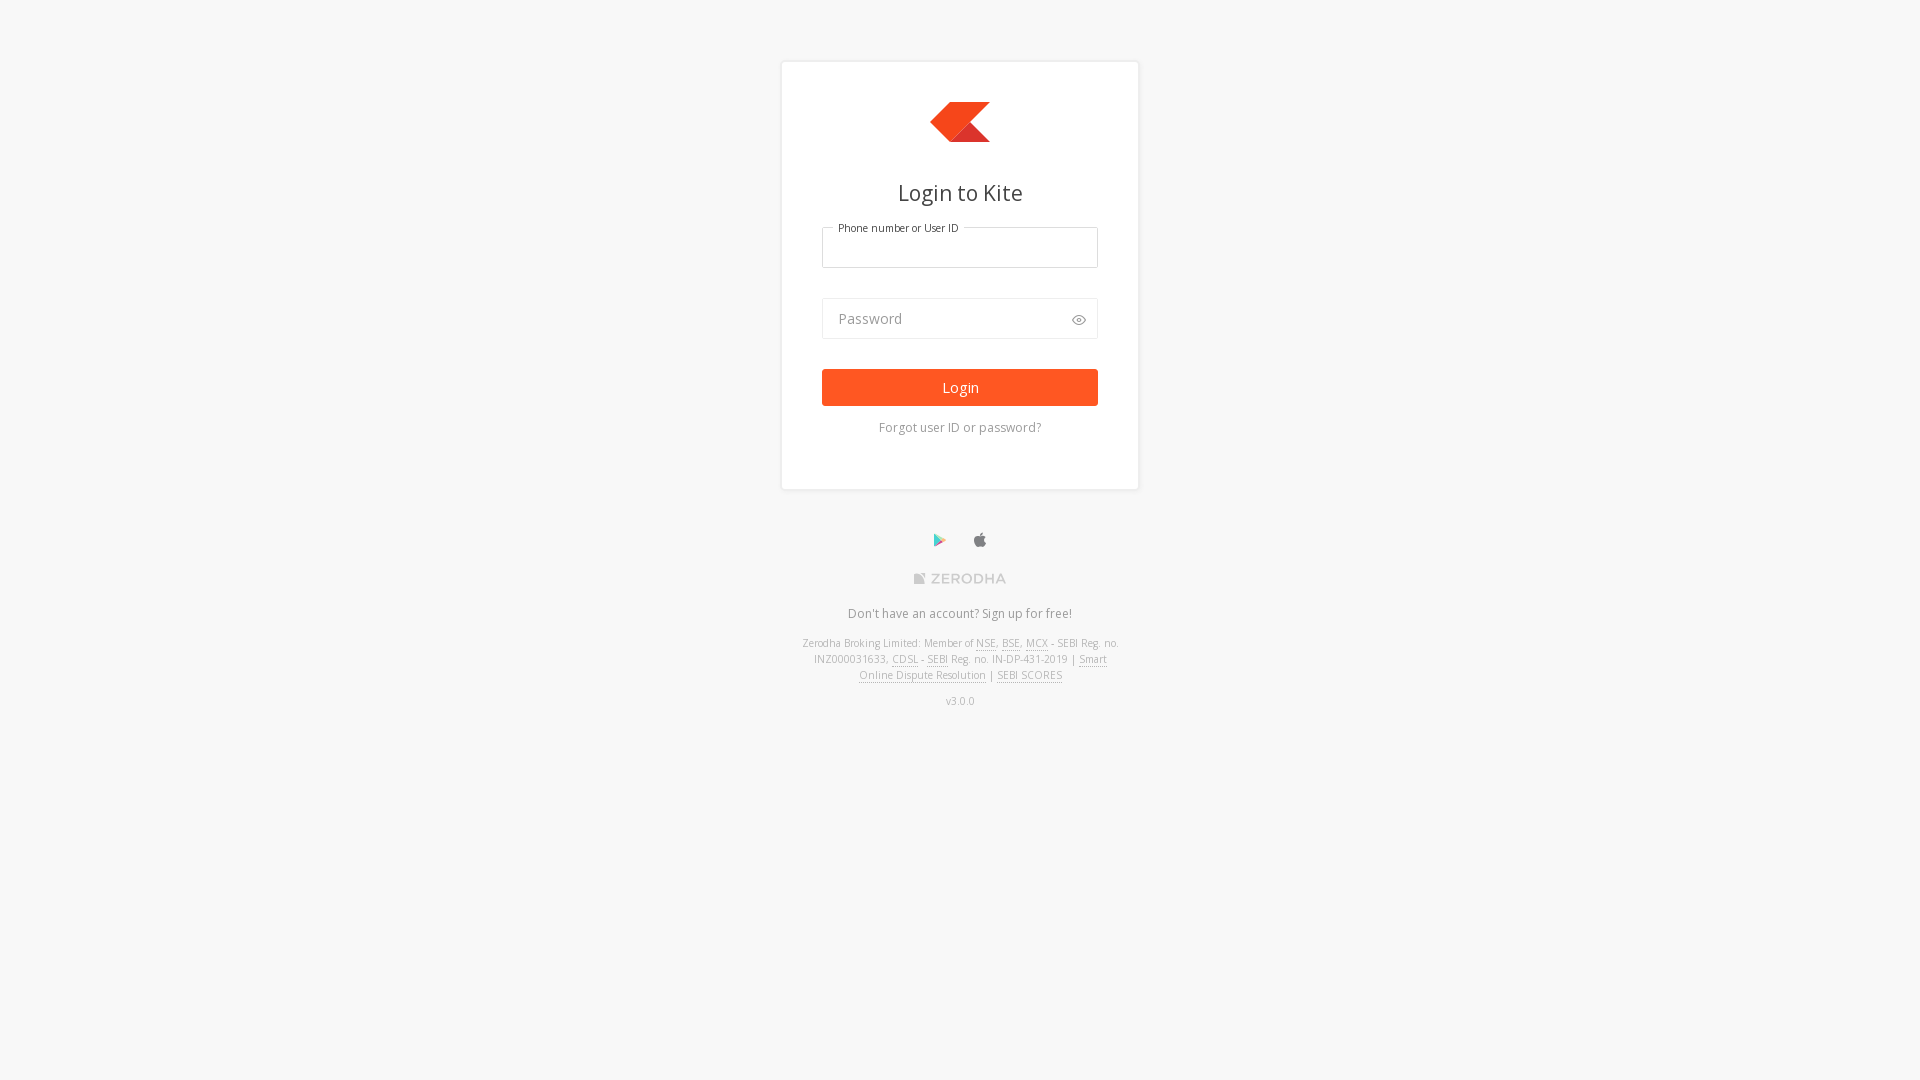

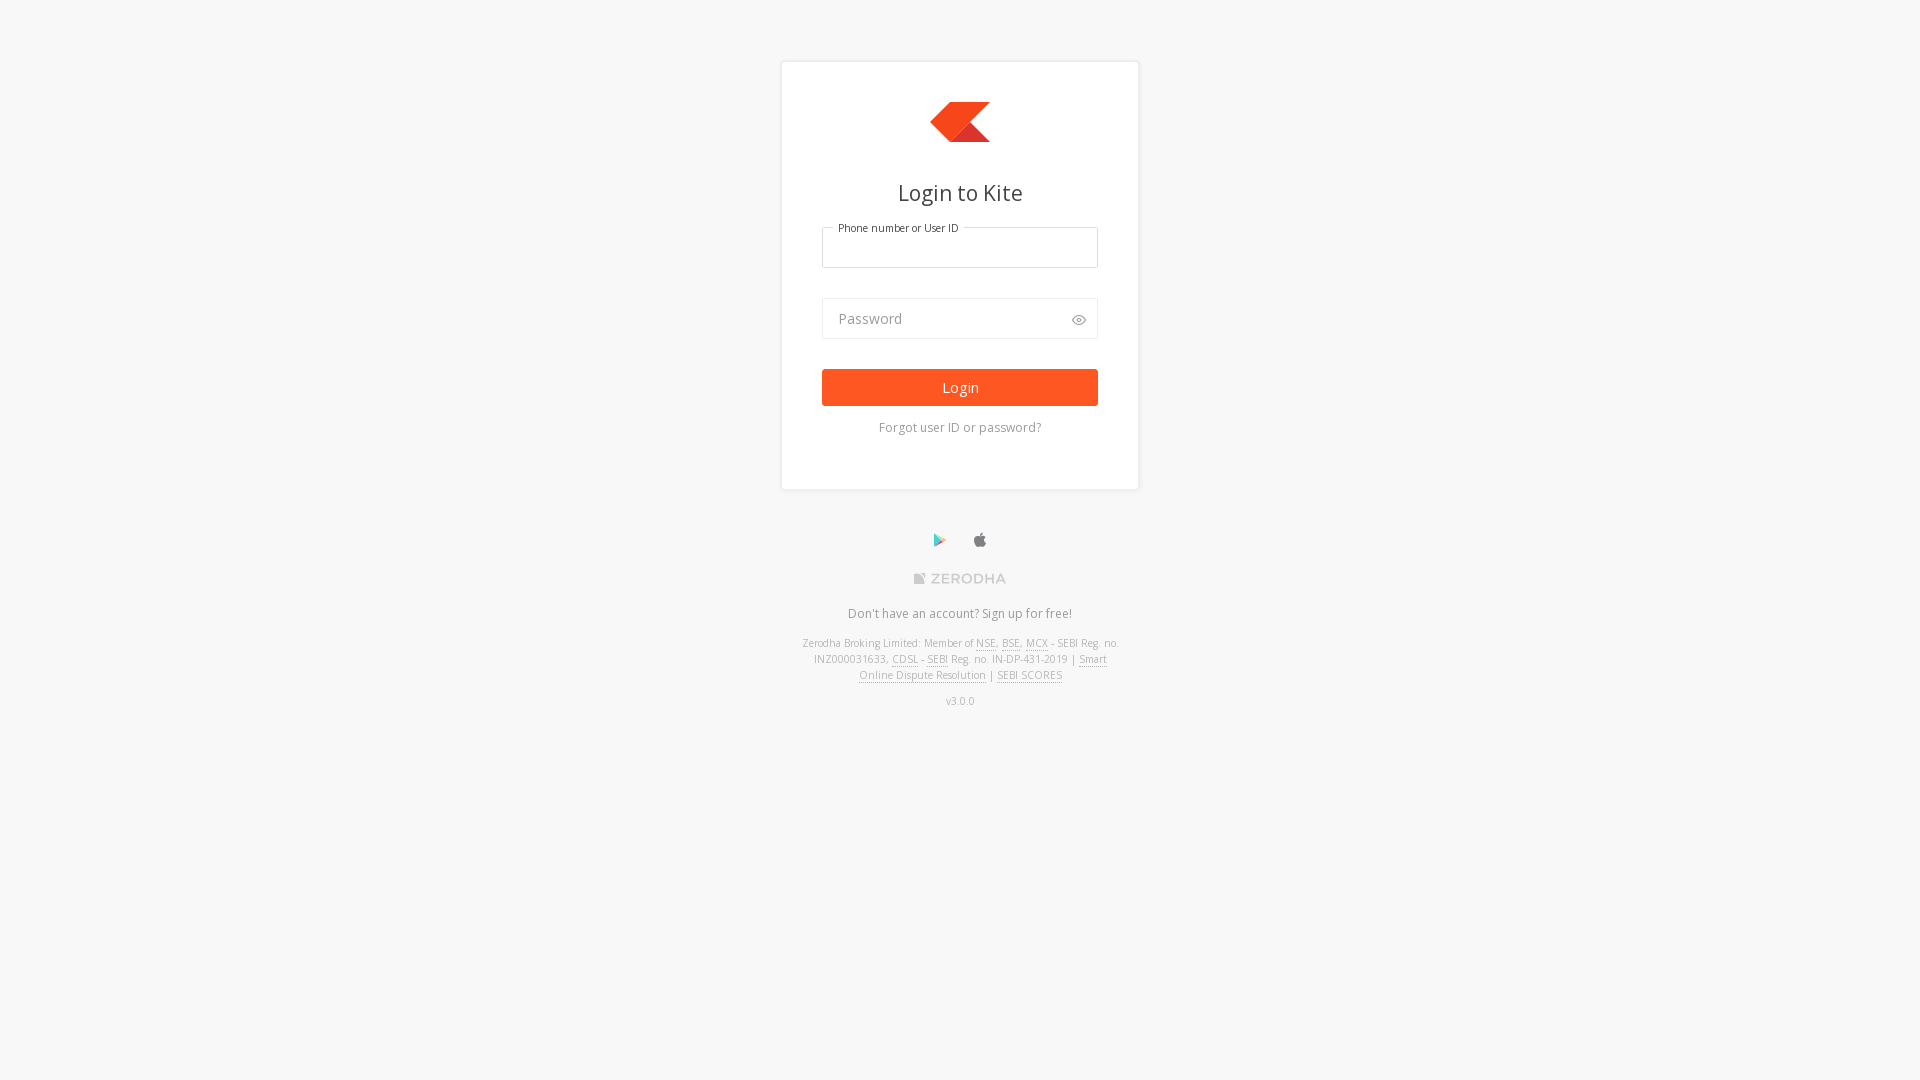